Tests a loading images page by waiting for images to load and verifying the presence of image elements

Starting URL: https://bonigarcia.dev/selenium-webdriver-java/loading-images.html

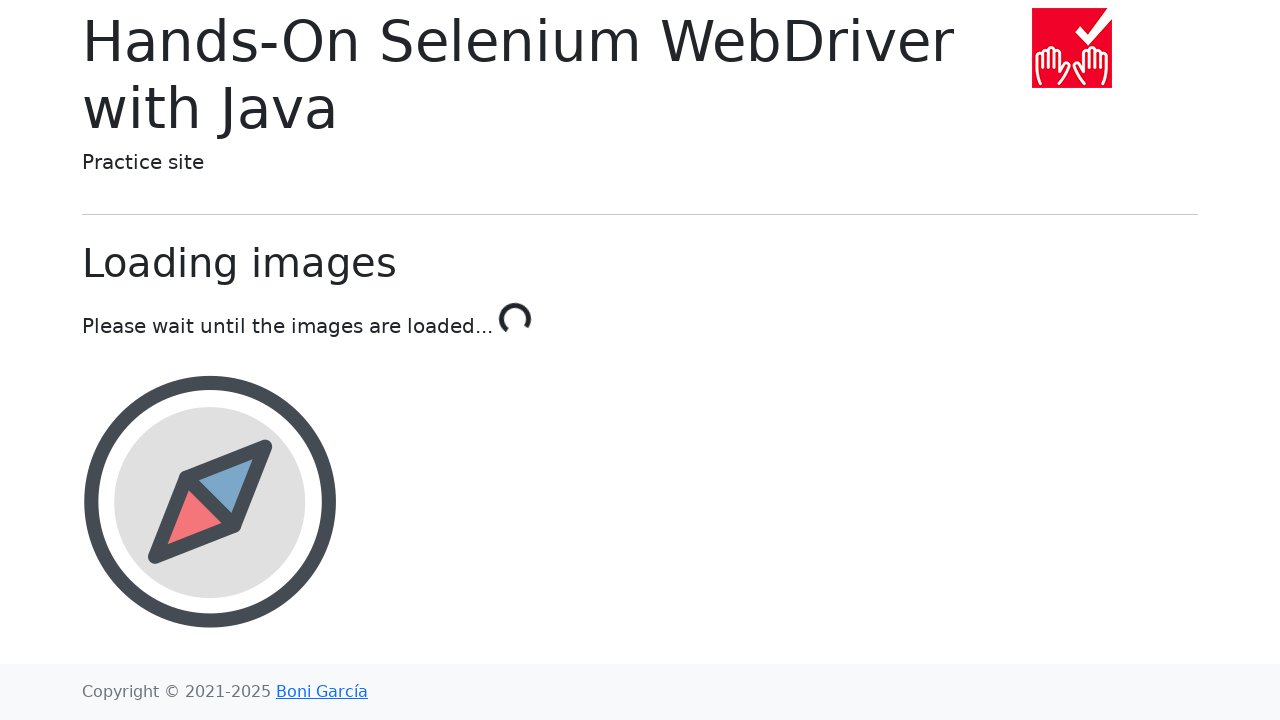

Waited for landscape image to load
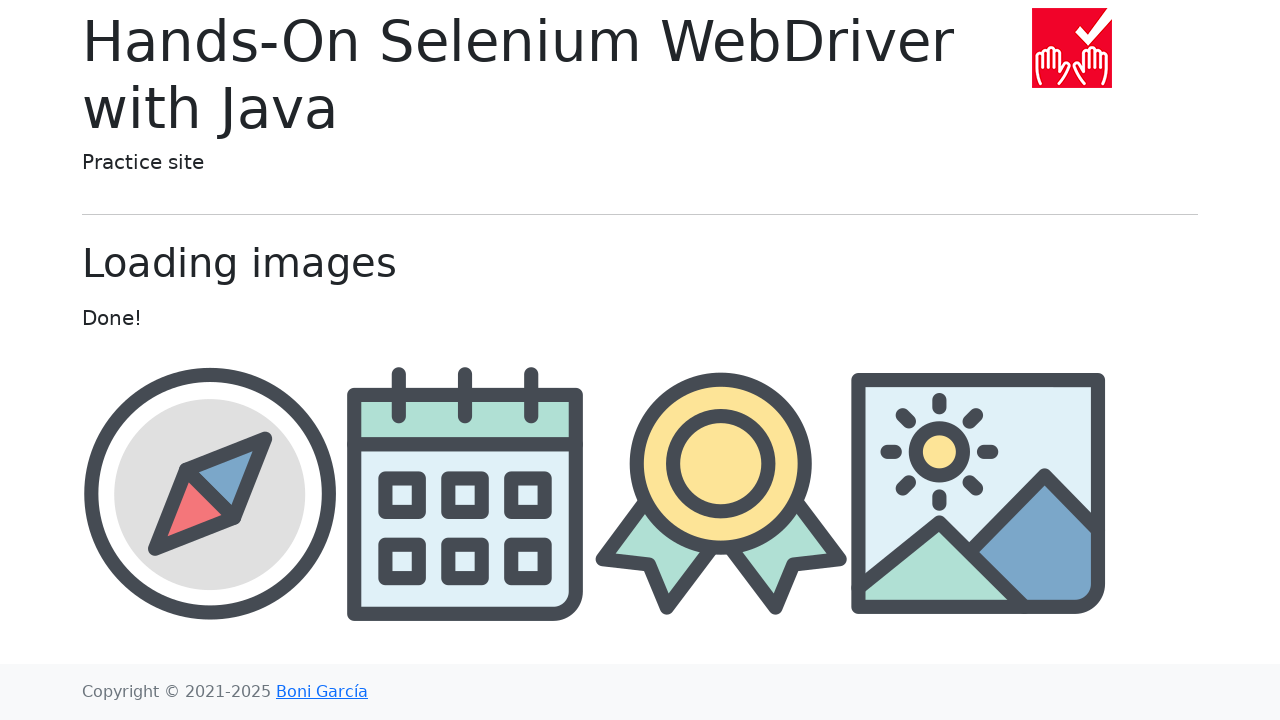

Waited for all images to be present
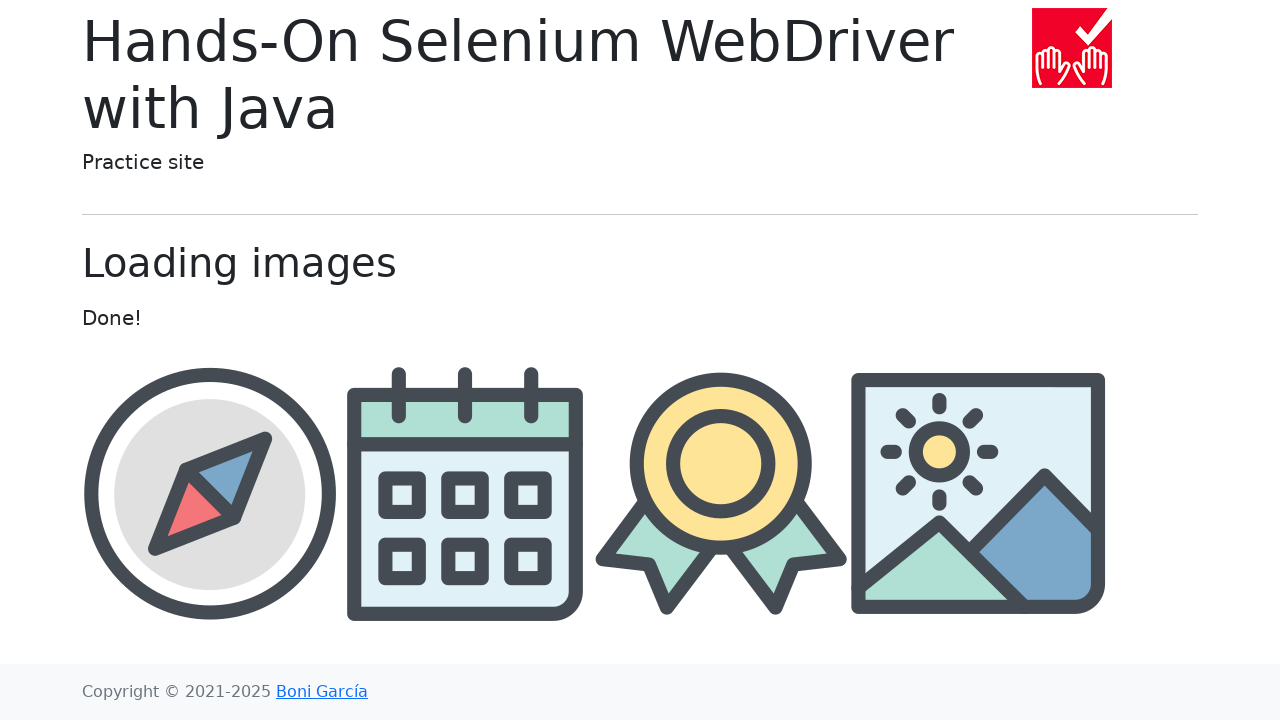

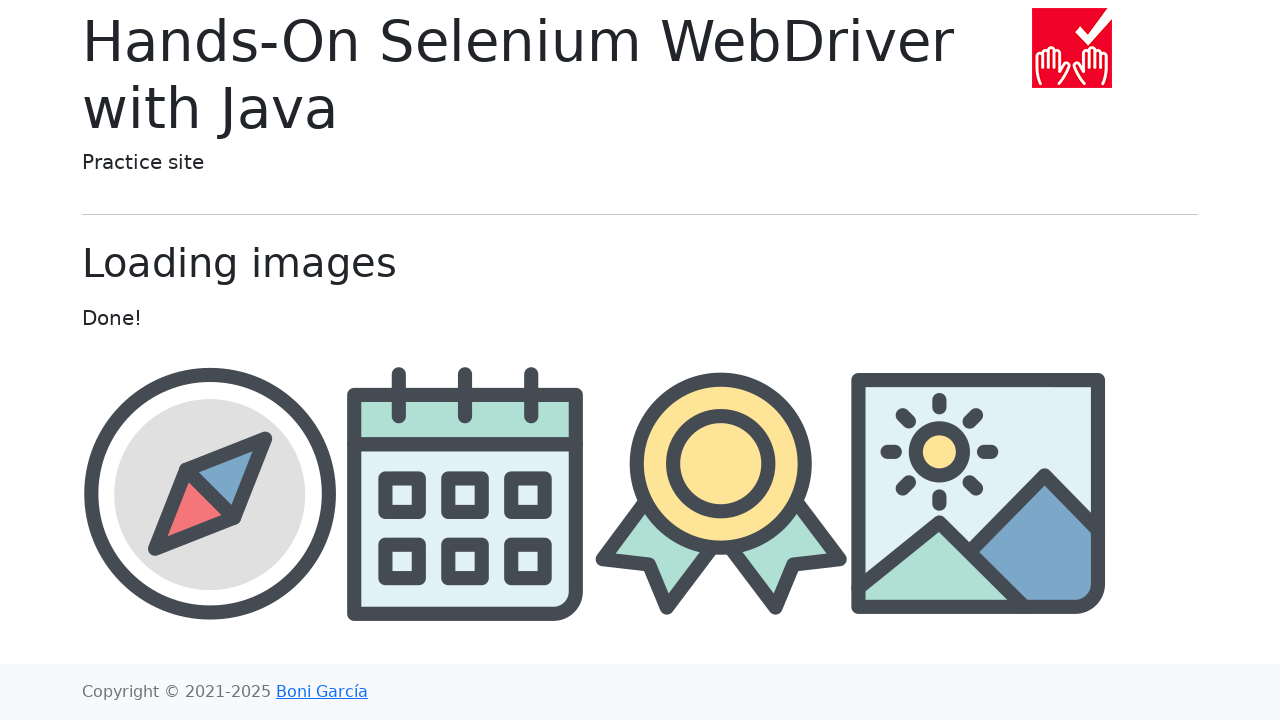